Tests mouse hover navigation through a multi-level dropdown menu, hovering over "Courses", then "Data Warehousing courses", and finally clicking on "COGNOS Certification Training"

Starting URL: http://greenstech.in/selenium-course-content.html

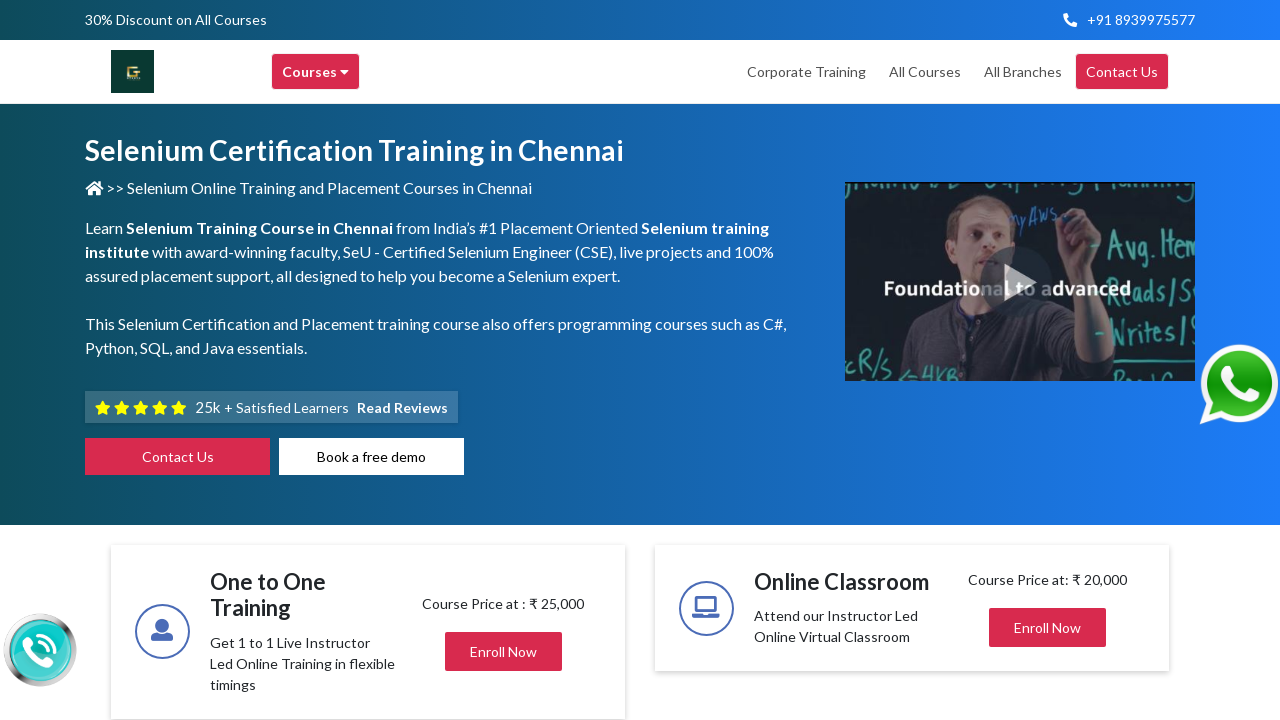

Retrieved page title: Selenium Training in Chennai | Selenium Certification Courses
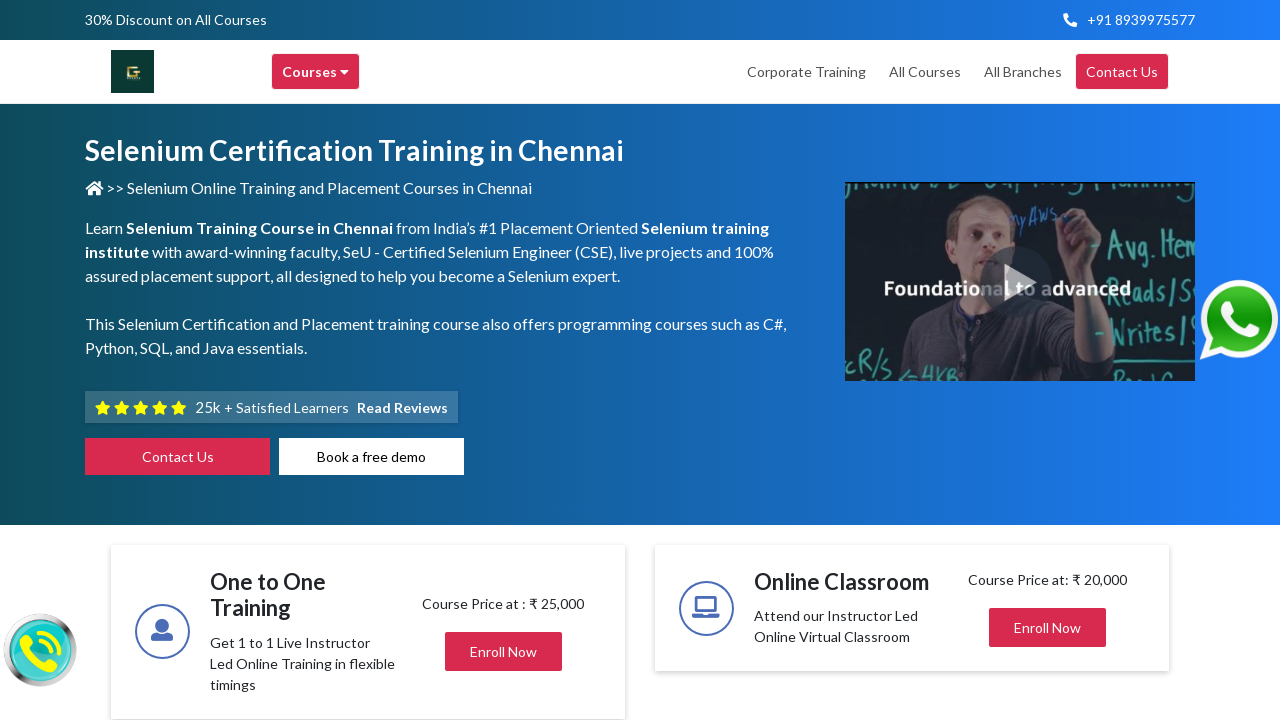

Hovered over main Courses menu at (316, 72) on xpath=//div[@class='header-browse-greens']
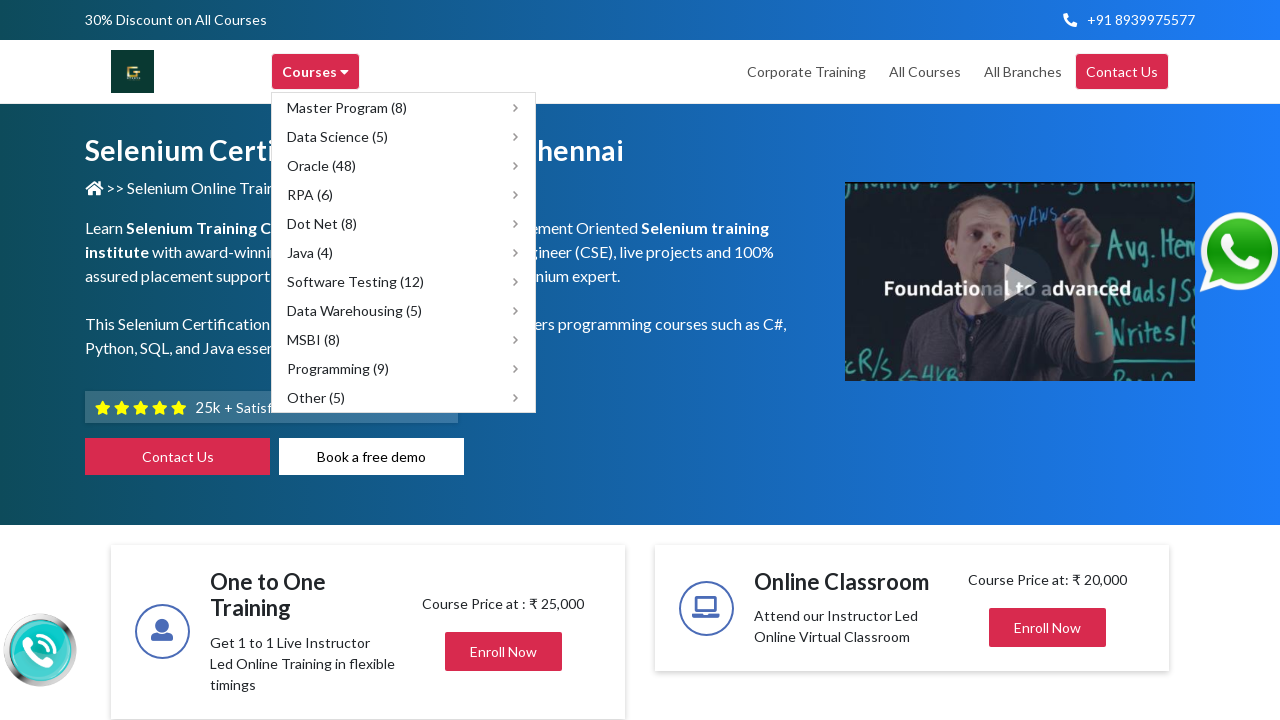

Hovered over Data Warehousing courses submenu at (404, 310) on xpath=//div[@title='Data Warehousing courses']
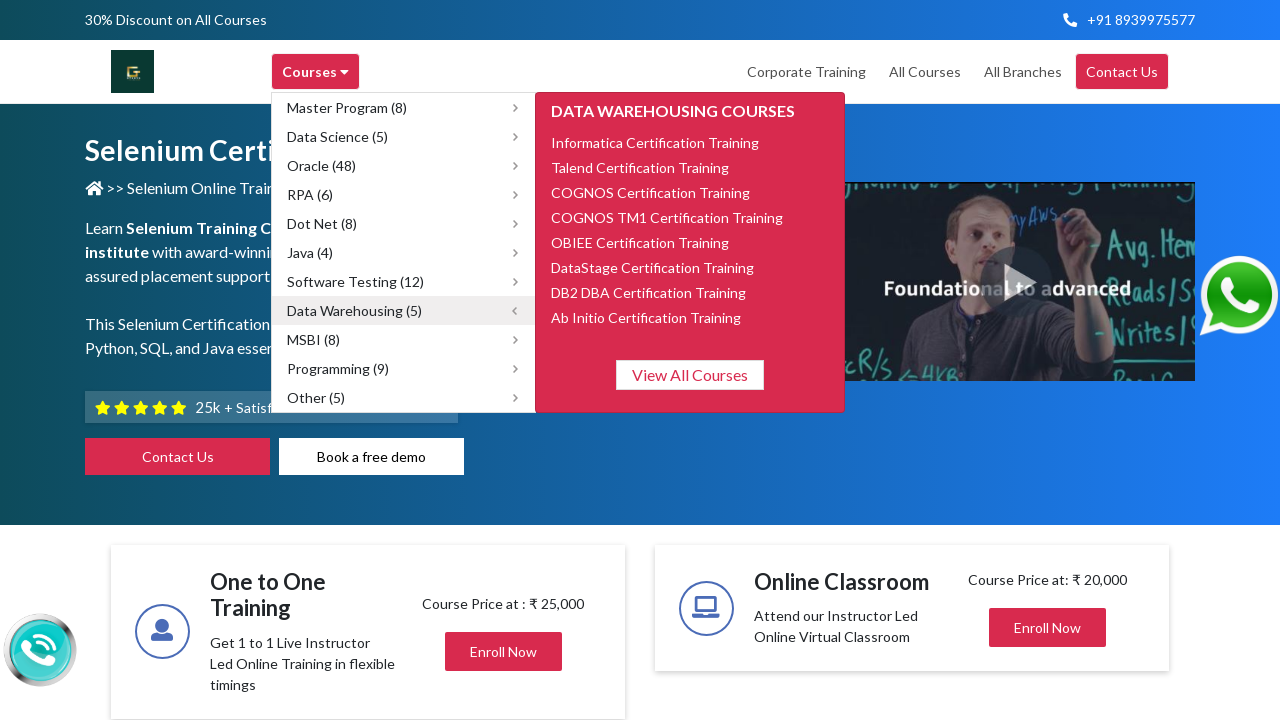

Hovered over COGNOS Certification Training at (650, 192) on xpath=//span[text()='COGNOS Certification Training']
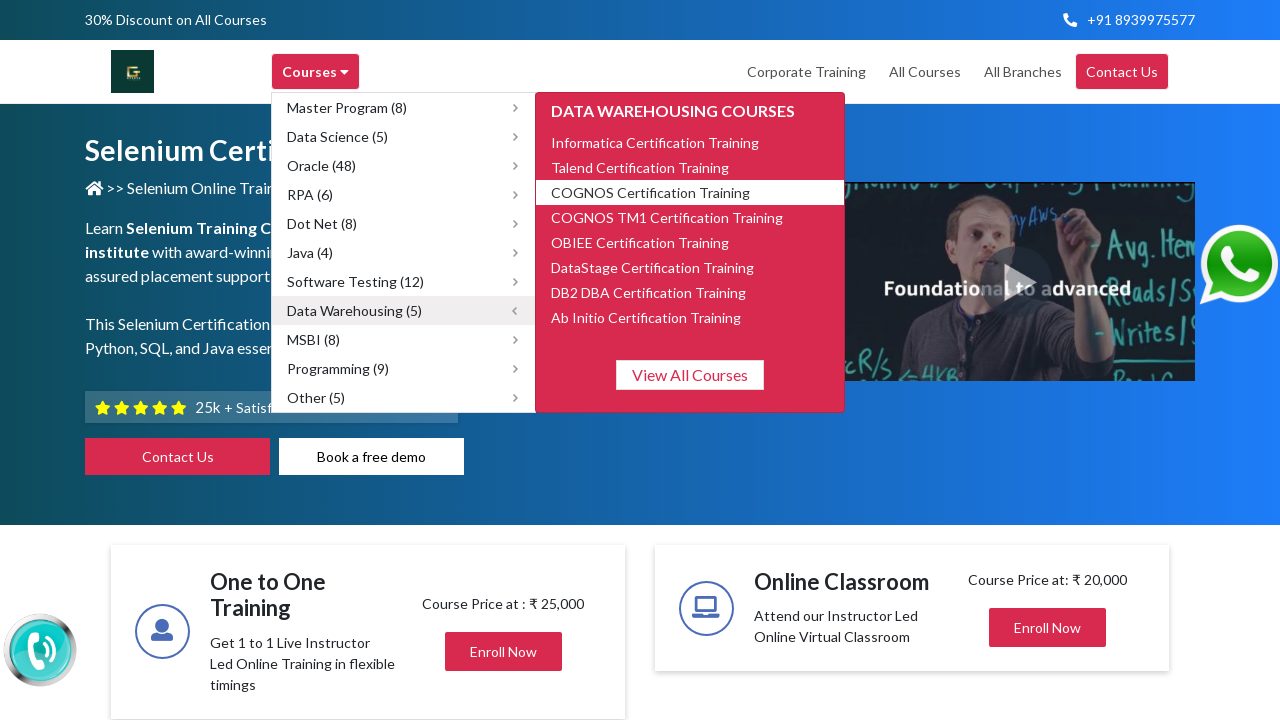

Clicked on COGNOS Certification Training at (650, 192) on xpath=//span[text()='COGNOS Certification Training']
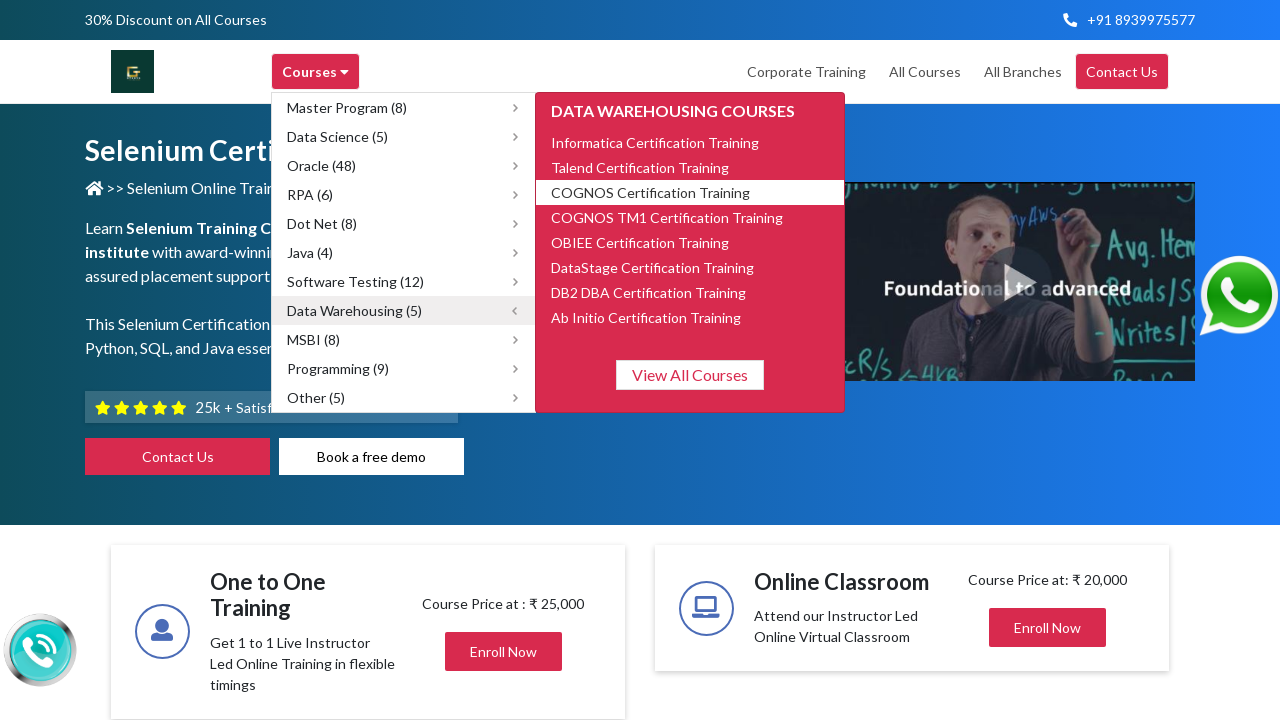

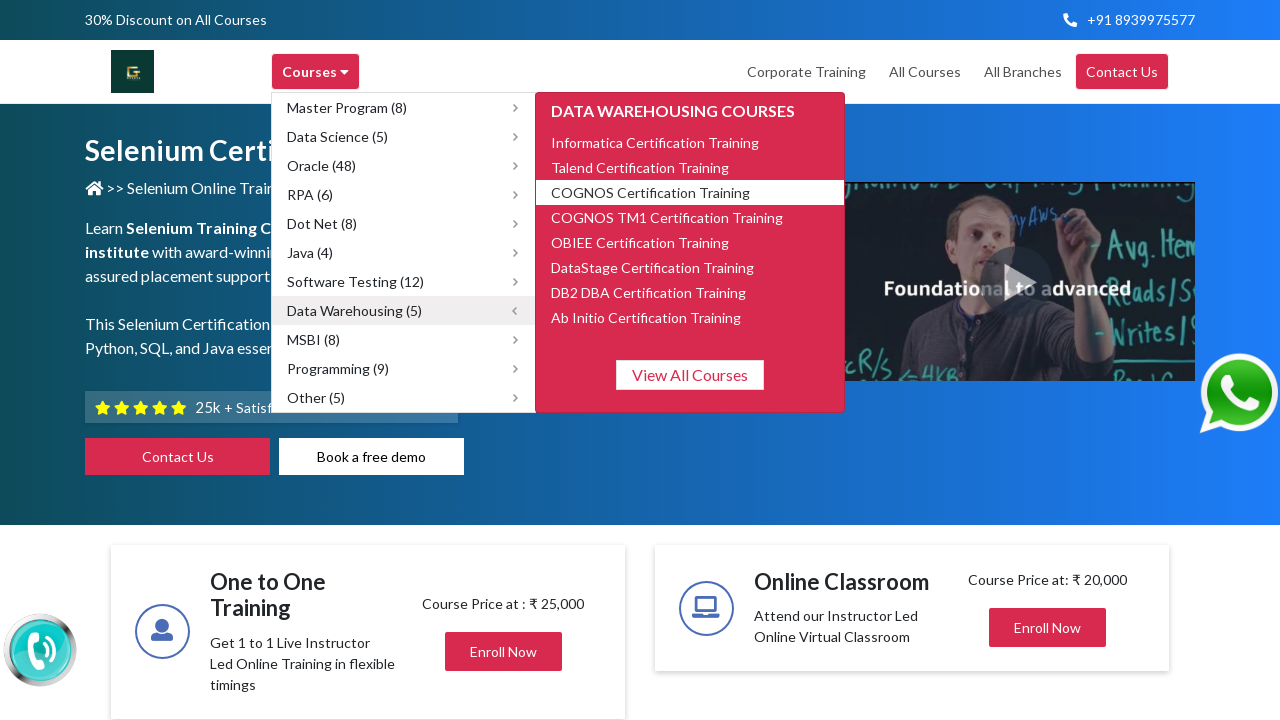